Tests the Playwright documentation homepage by verifying that the "Get started" button text is present on the page, using a mobile device viewport (iPhone 11).

Starting URL: https://playwright.dev/

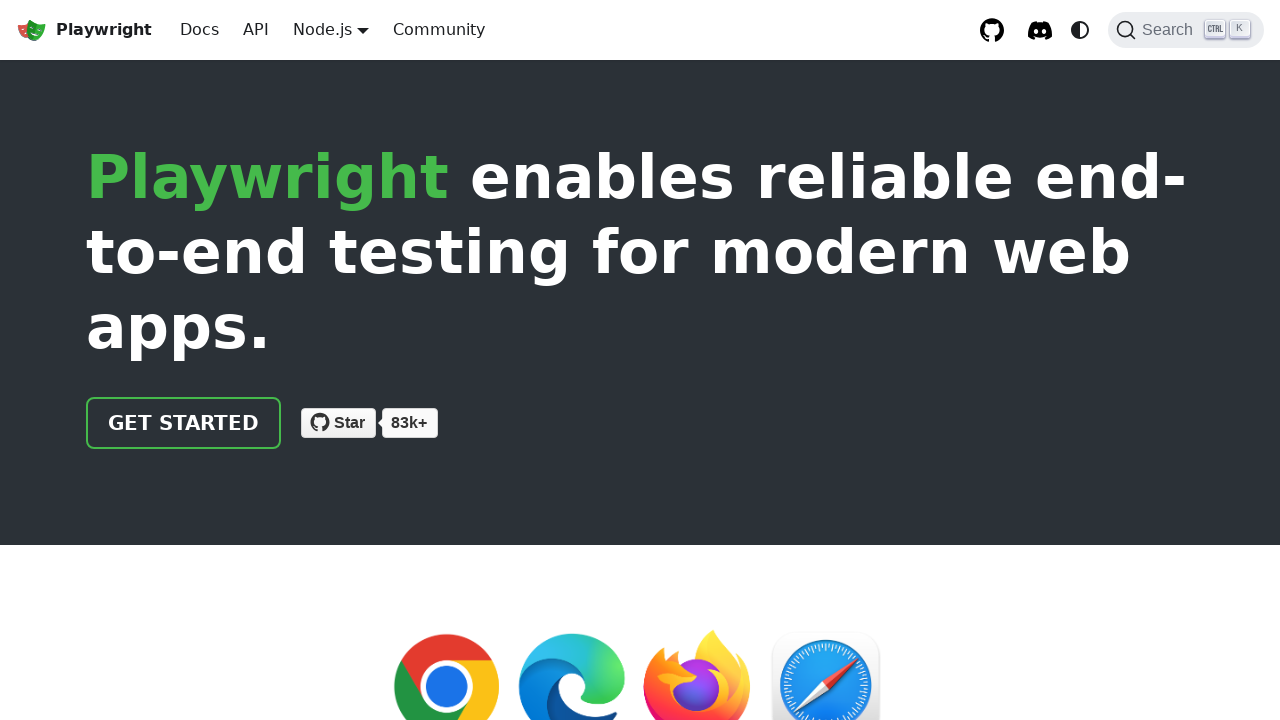

Set viewport to iPhone 11 size (414x896)
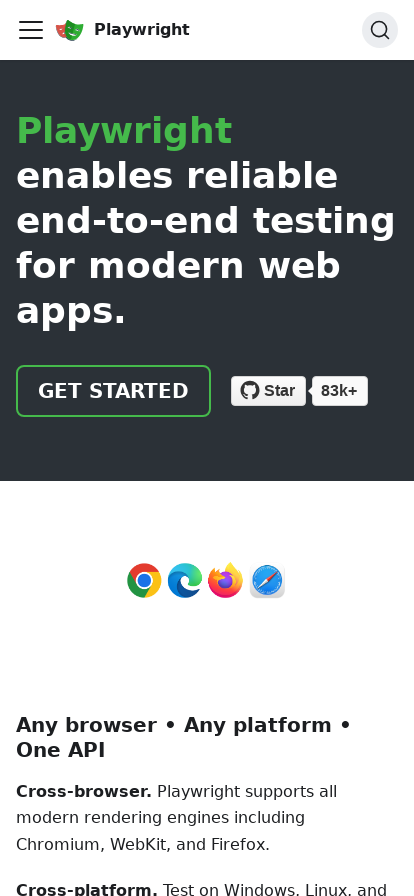

Configured route interception to block JPG image requests
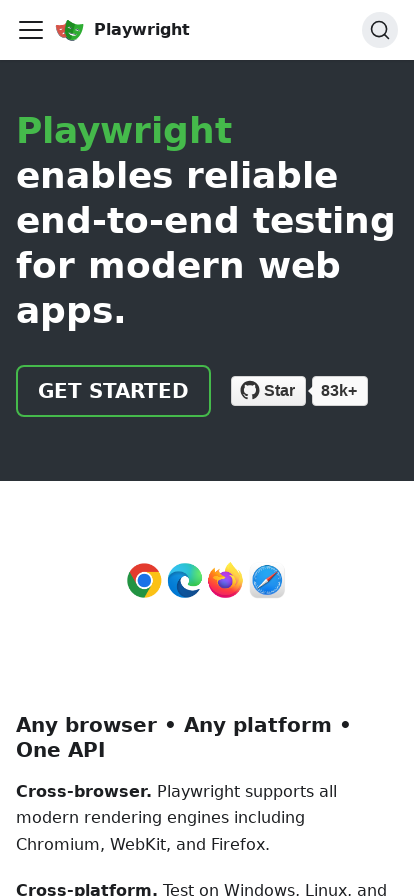

Waited for 'Get started' element to be visible
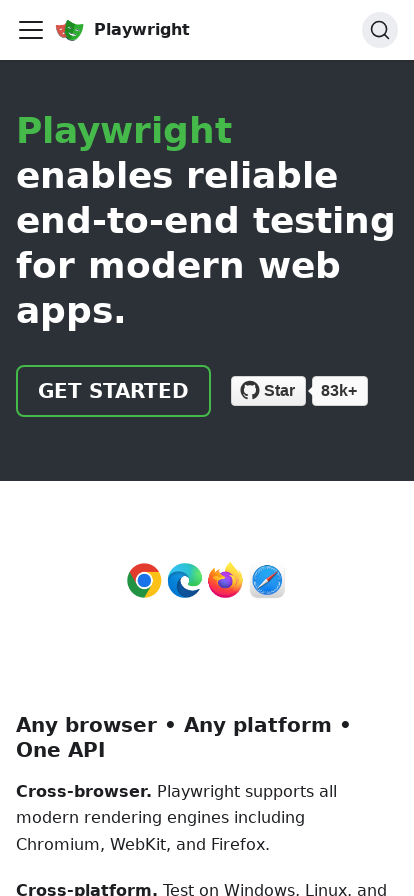

Retrieved text content from 'Get started' element: 'Get started'
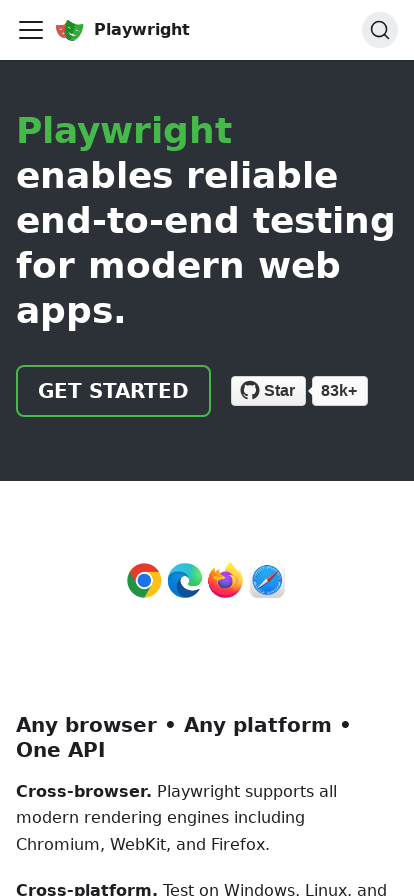

Verified that 'Get started' button text matches expected value
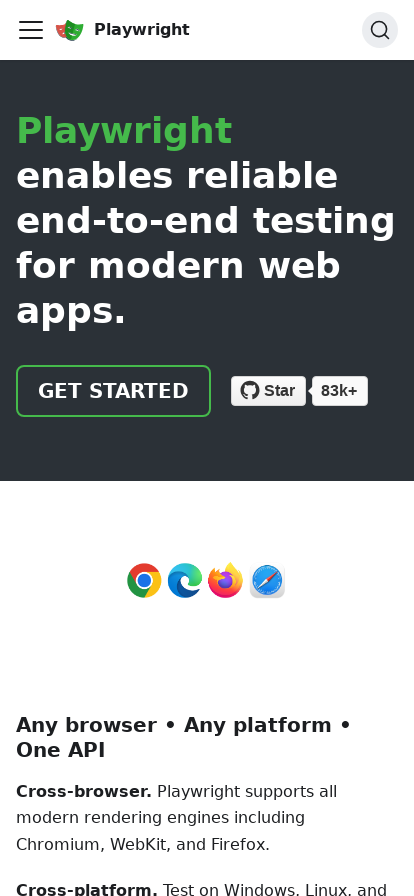

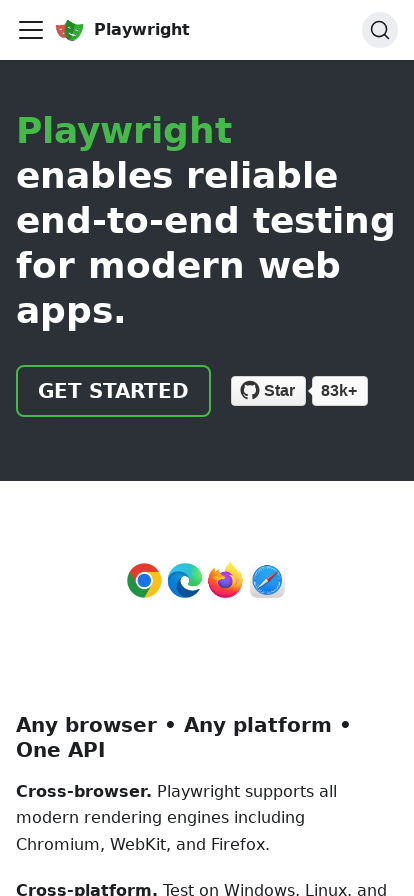